Fills all input fields on a form and clicks submit using XPath selector

Starting URL: http://suninjuly.github.io/simple_form_find_task.html

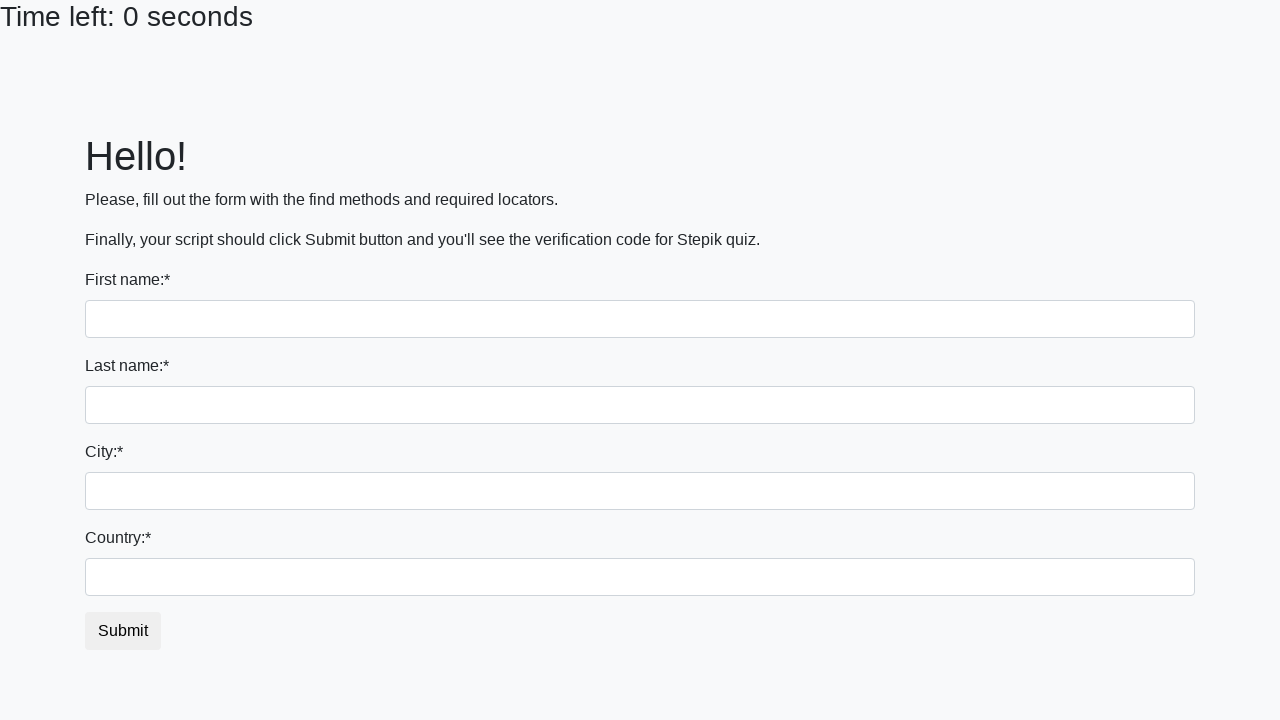

Located all input elements on the form
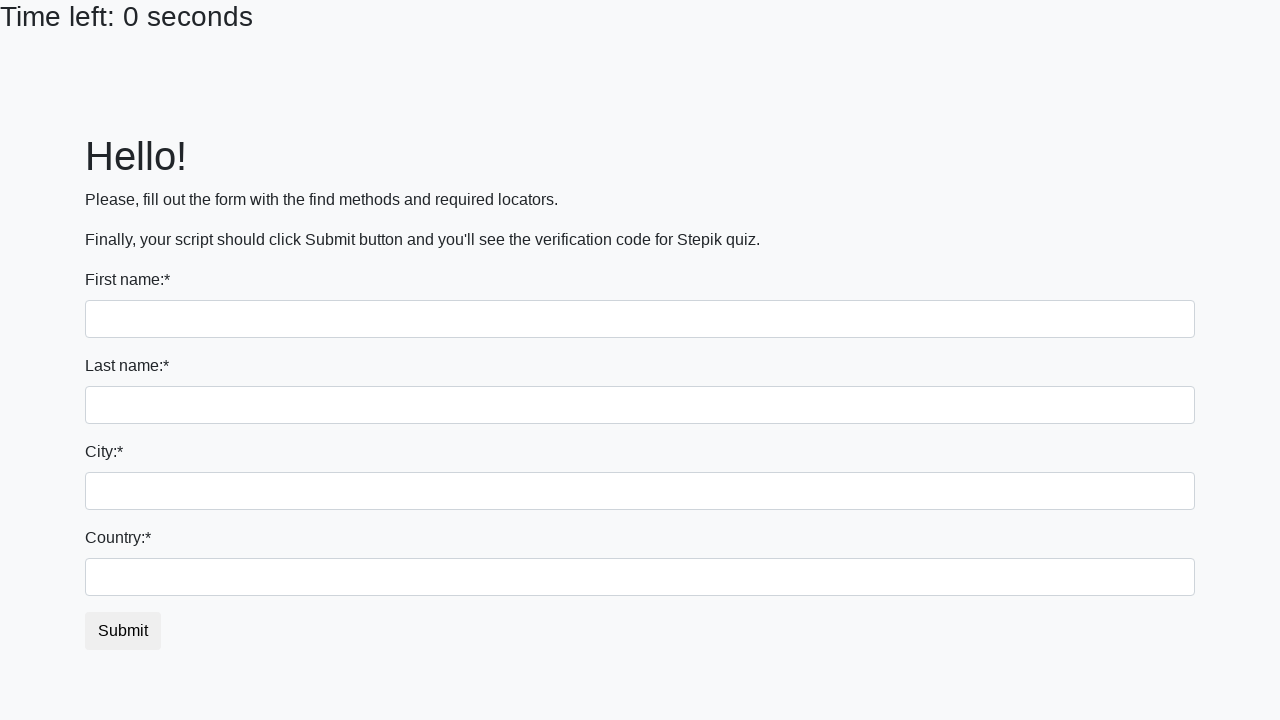

Filled input field with 'TestData' on input >> nth=0
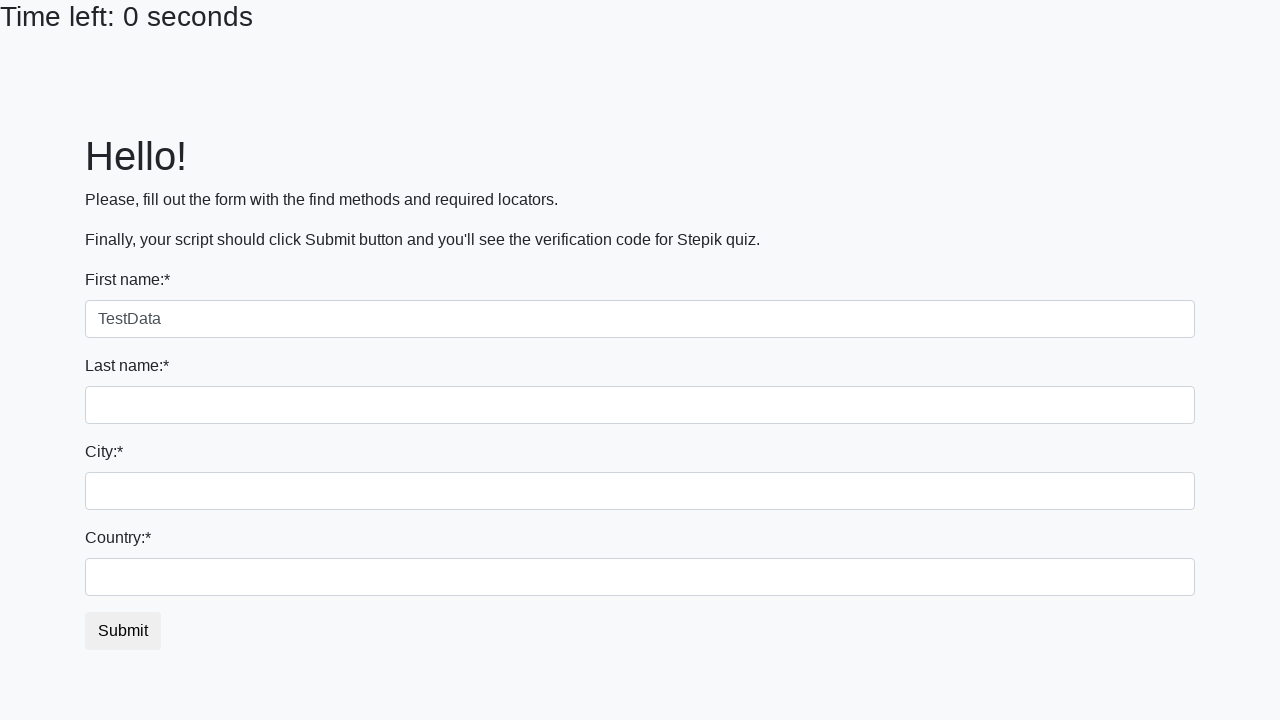

Filled input field with 'TestData' on input >> nth=1
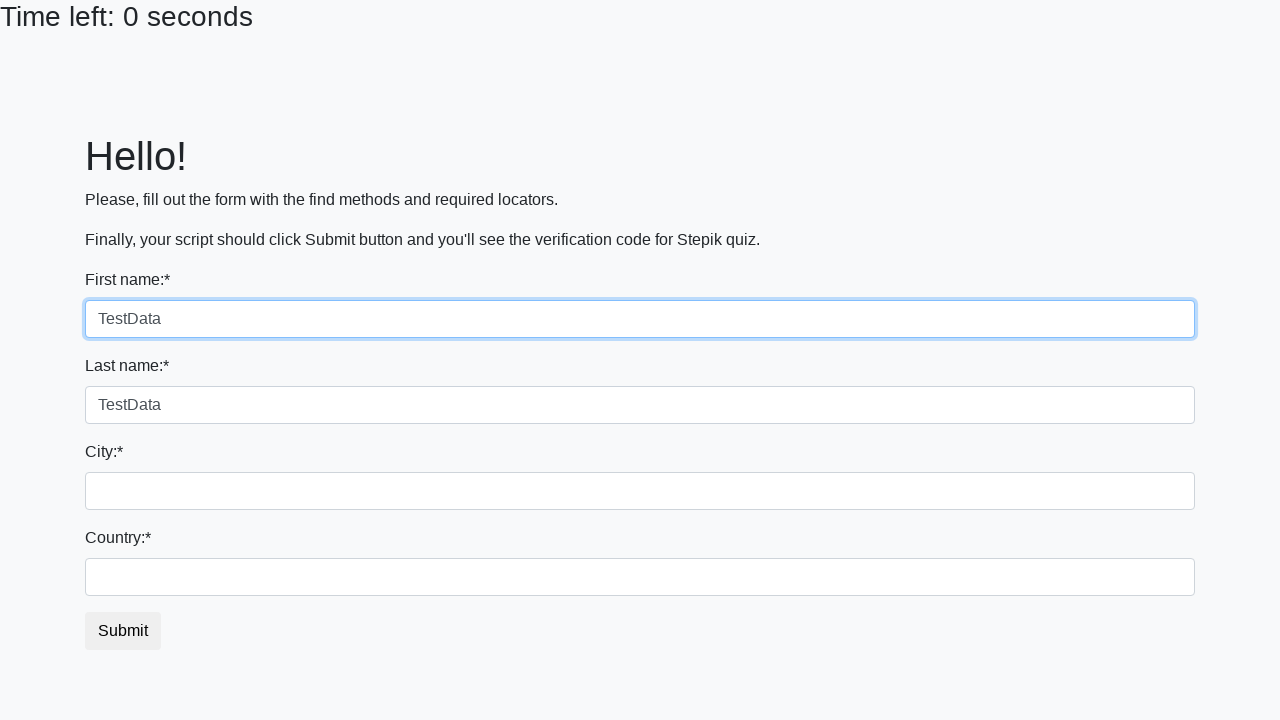

Filled input field with 'TestData' on input >> nth=2
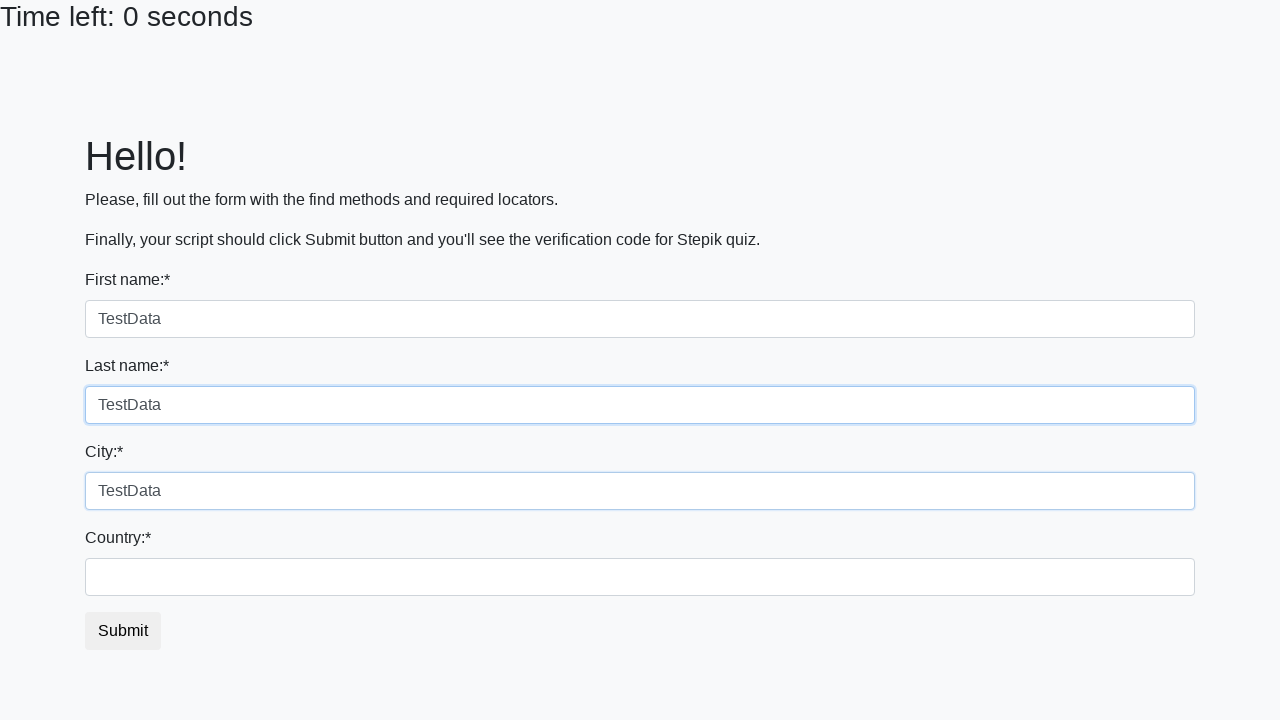

Filled input field with 'TestData' on input >> nth=3
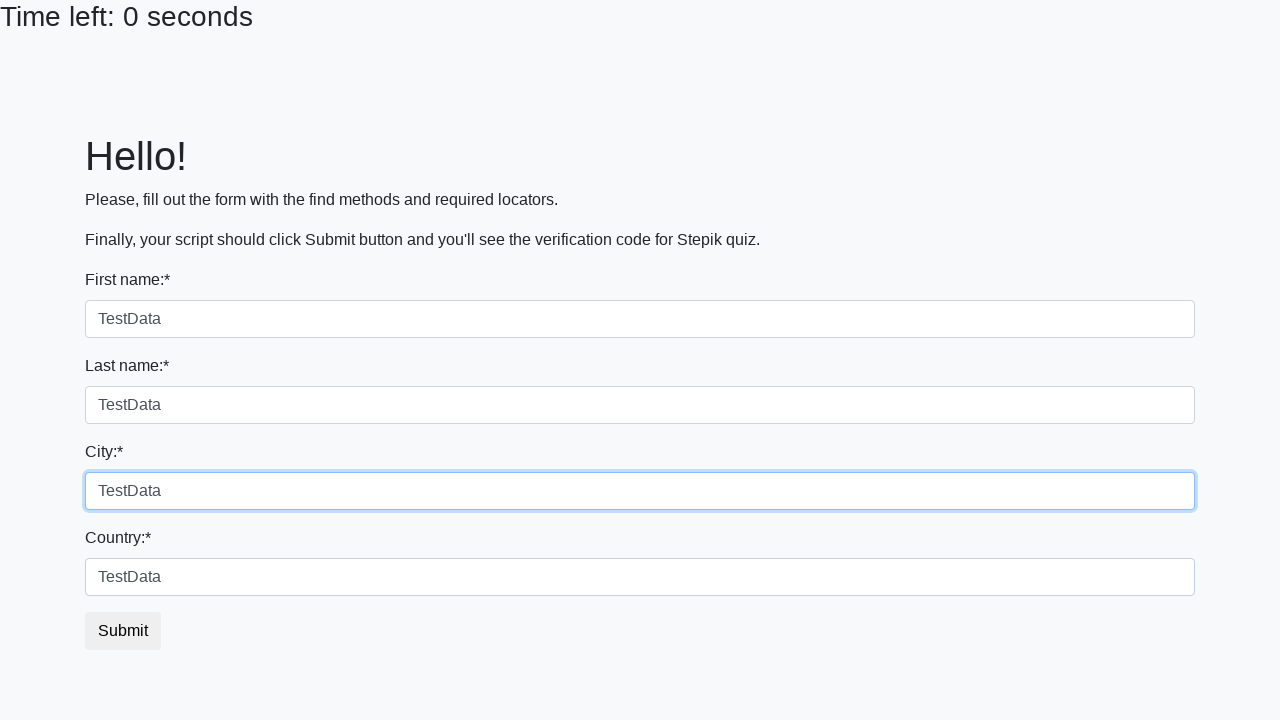

Clicked submit button using XPath selector at (123, 631) on xpath=//button[@type='submit']
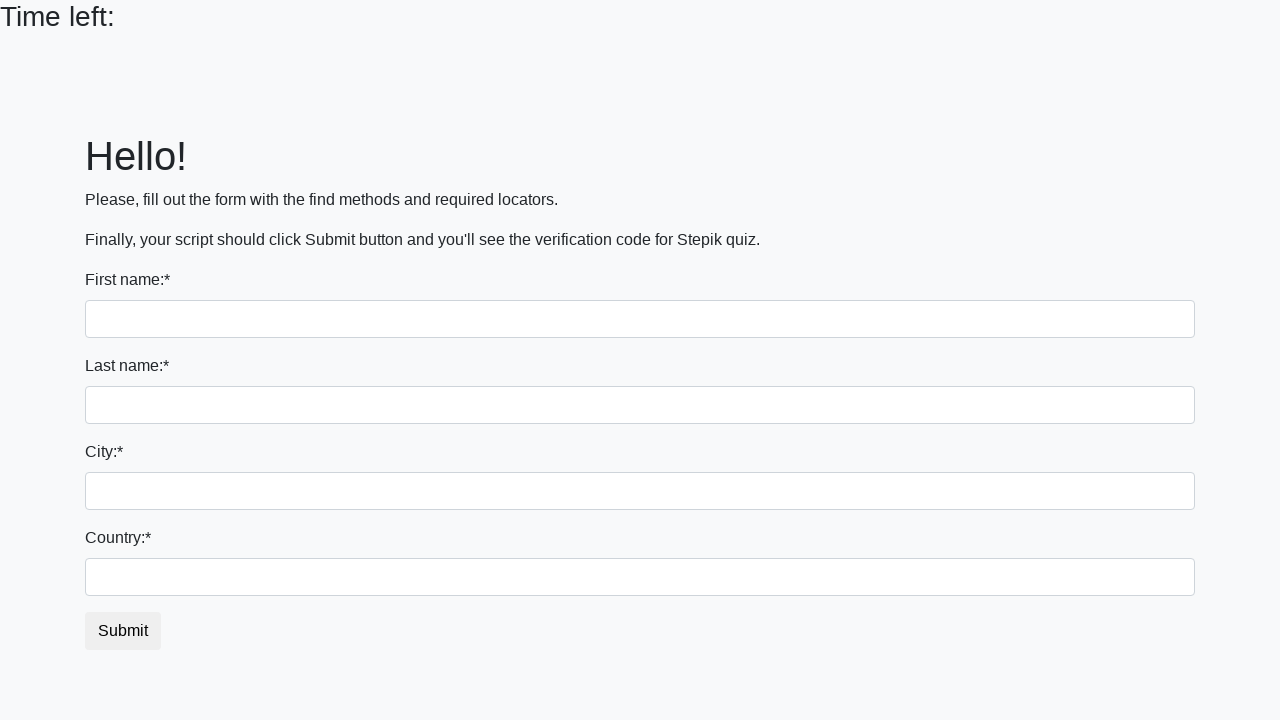

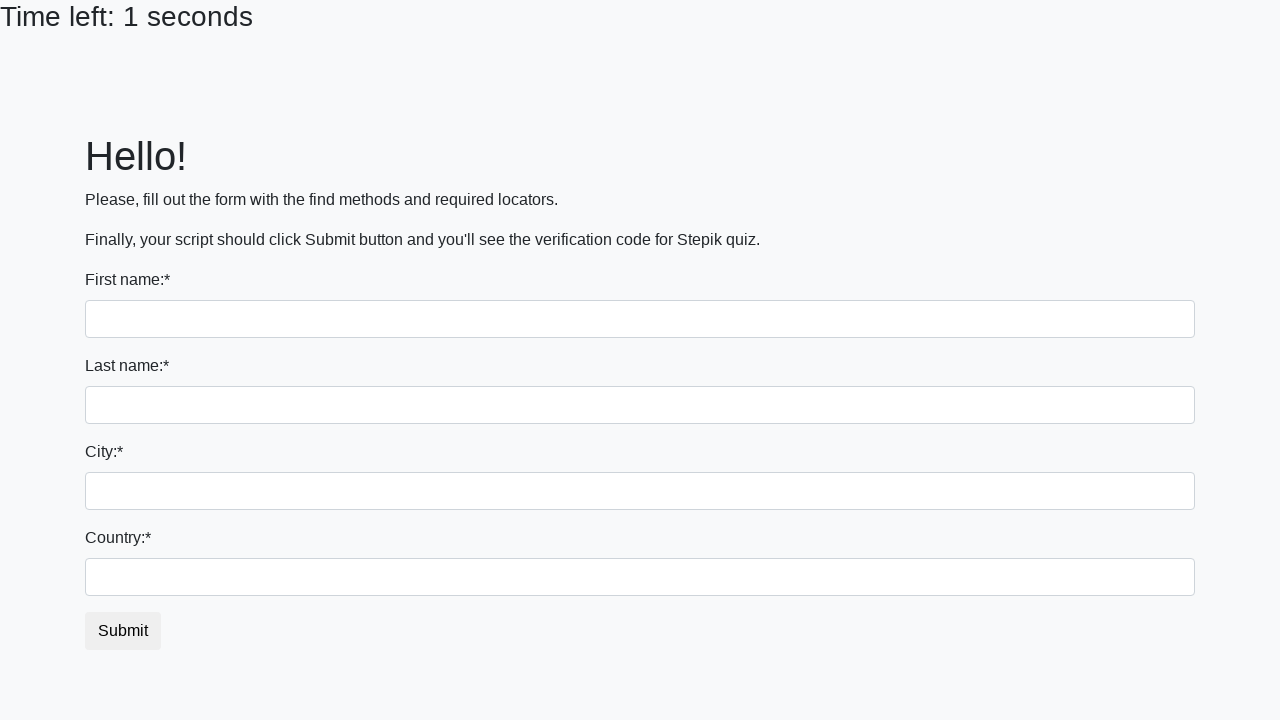